Tests the SpiceJet website by clicking on the 'round trip' option and verifying that the 'Return Date' field becomes enabled (opacity changes to 1)

Starting URL: https://spicejet.com

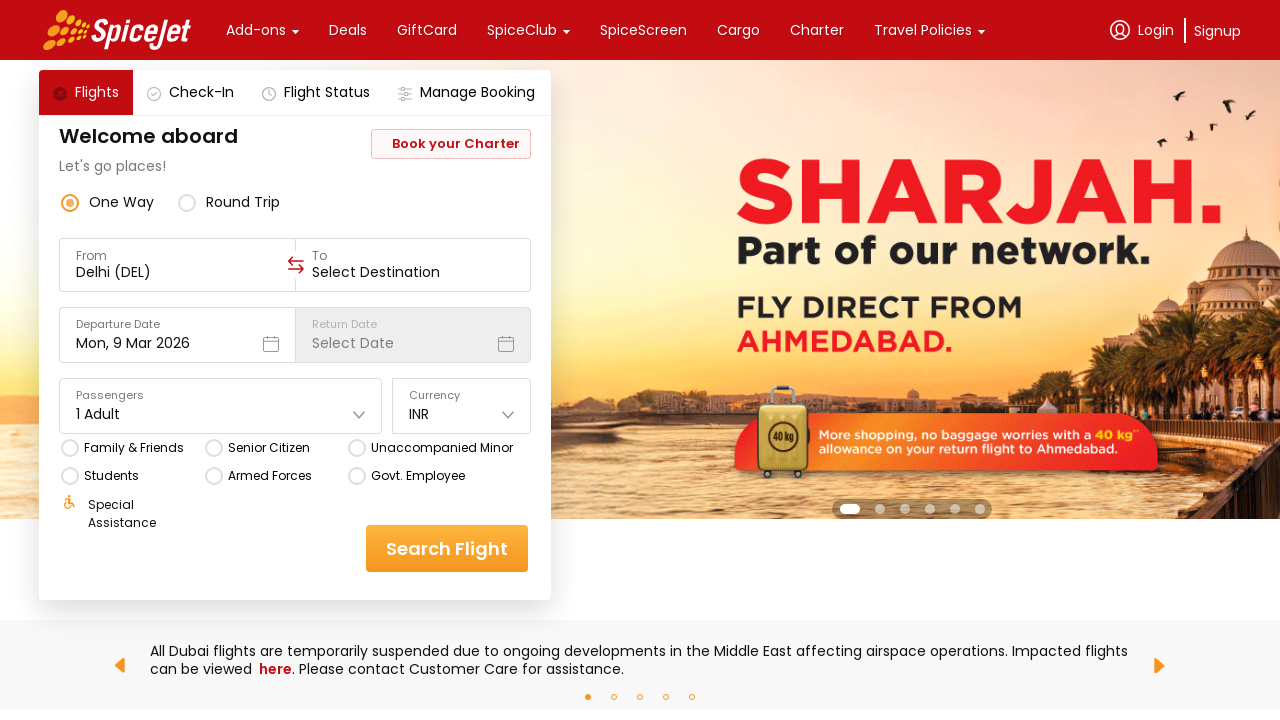

Waited for round trip option to be visible on SpiceJet website
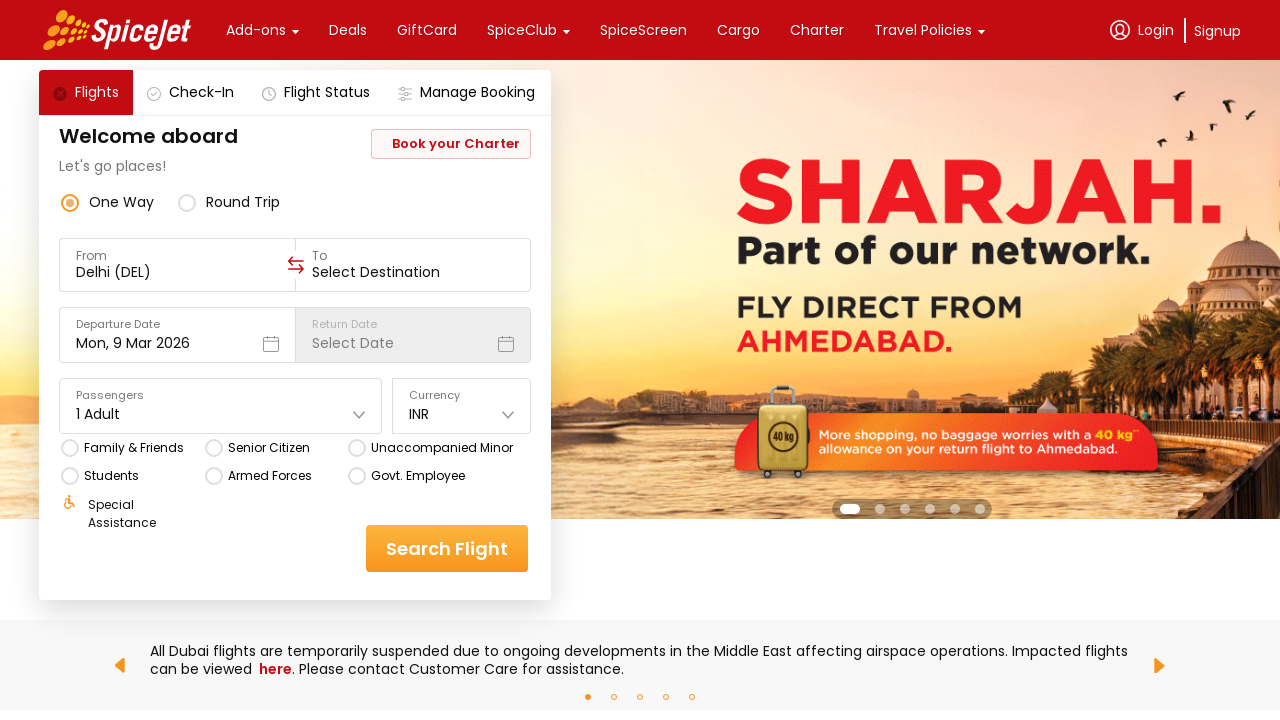

Clicked on round trip option at (243, 202) on xpath=//div[text()='round trip']
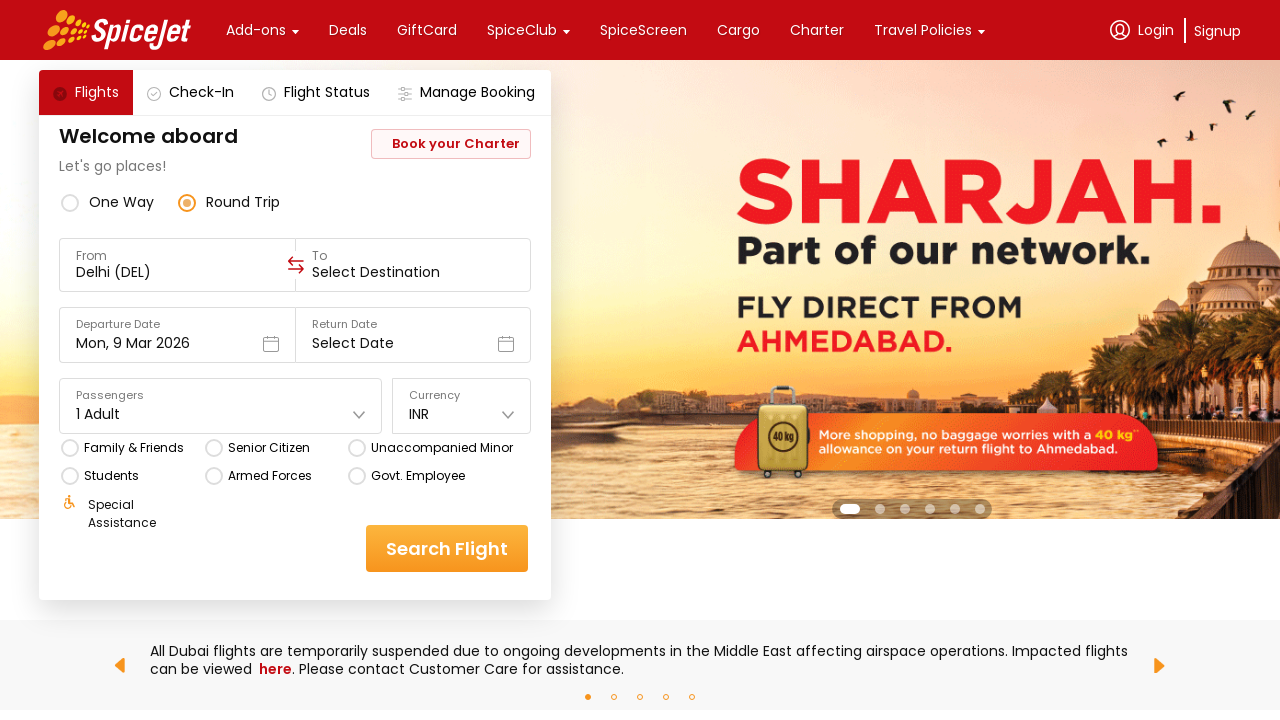

Waited for Return Date field to appear
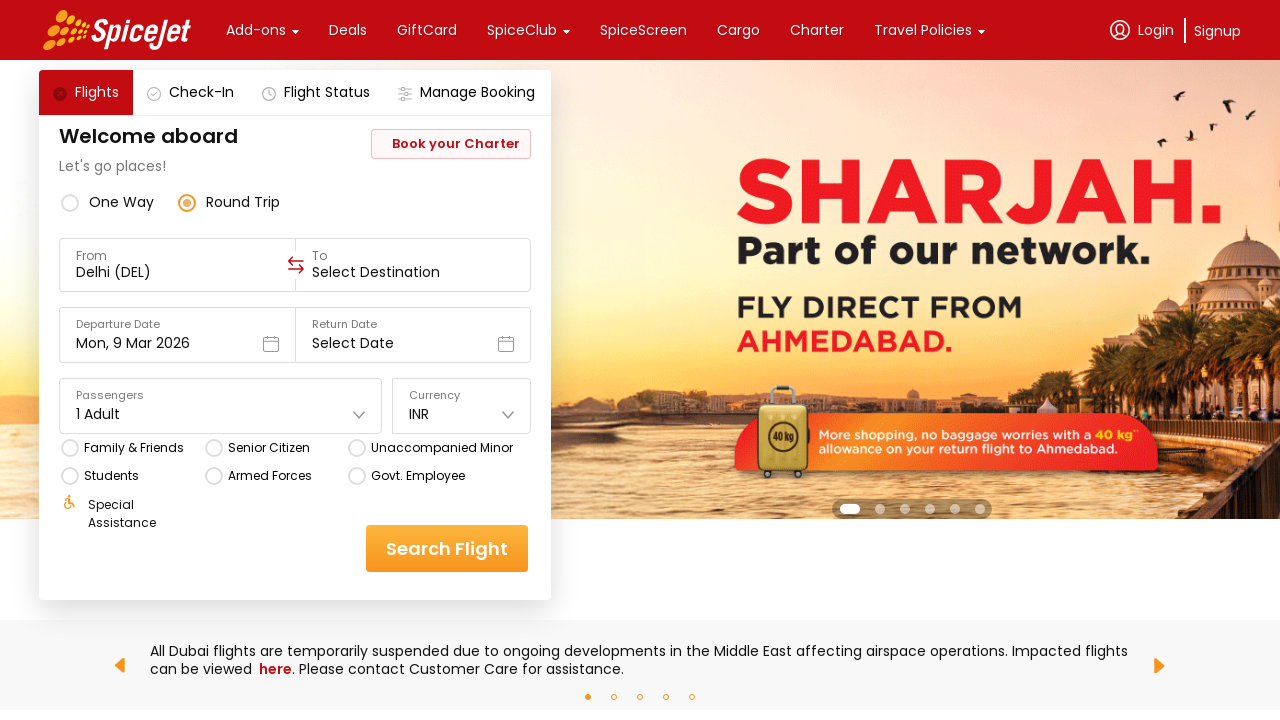

Verified Return Date field is visible and enabled (opacity changed to 1)
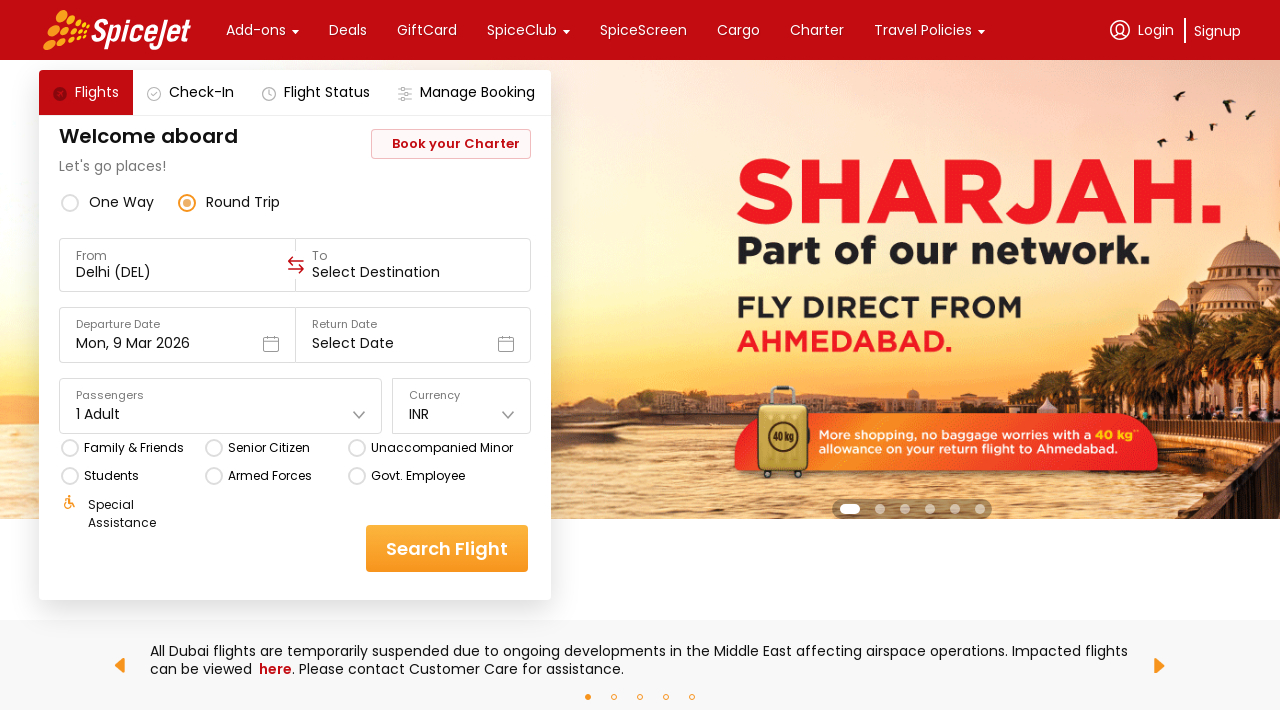

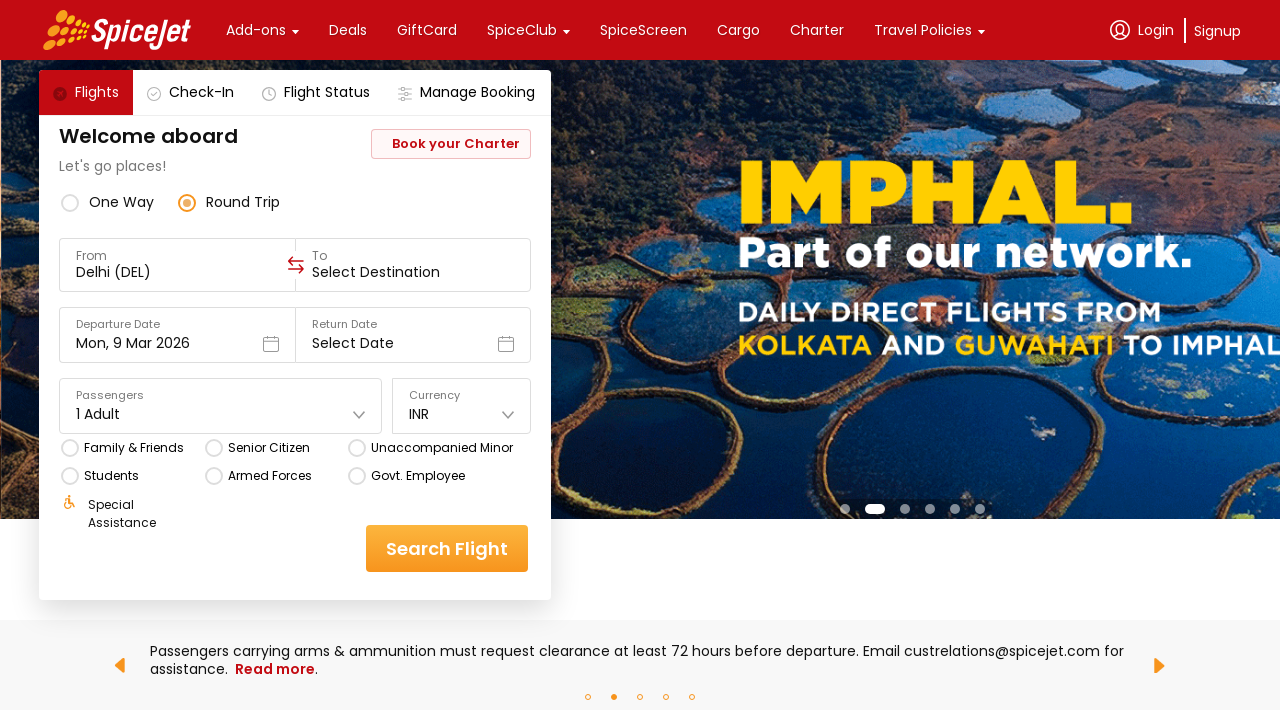